Tests jQuery UI slider functionality by switching to an iframe and dragging the slider element horizontally

Starting URL: https://jqueryui.com/slider/

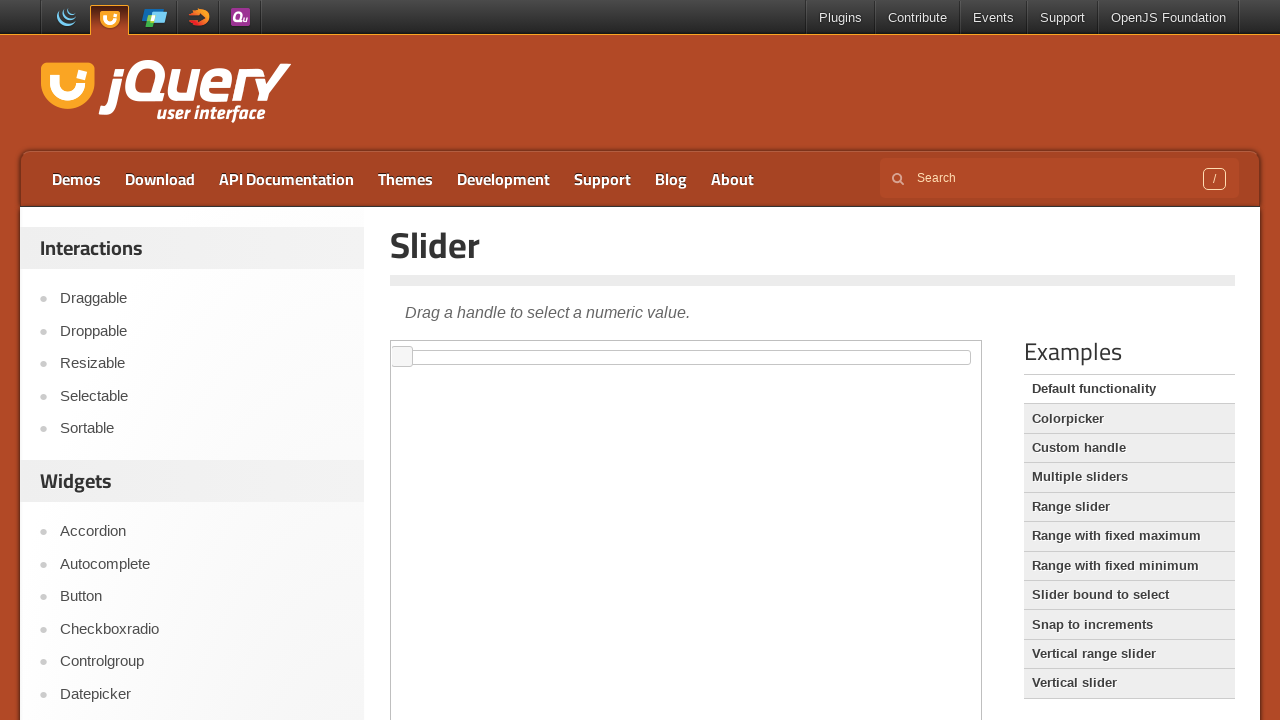

Located the iframe containing the slider
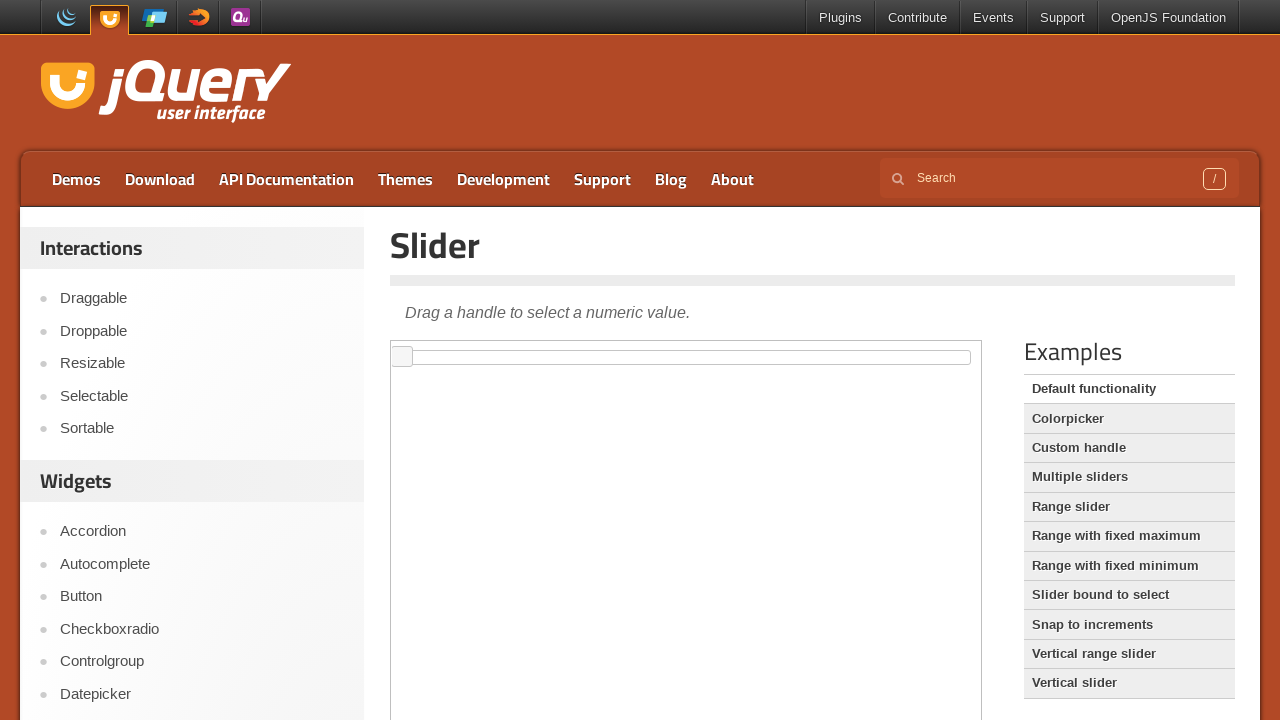

Located the slider element within the iframe
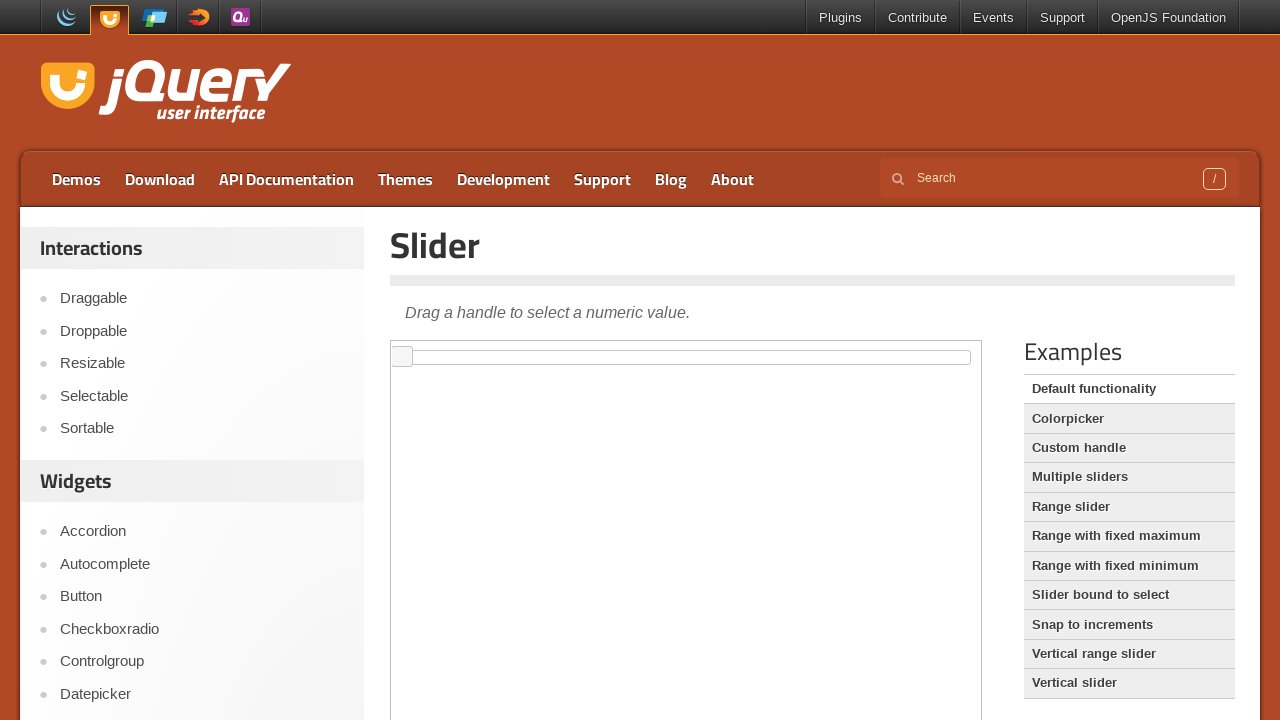

Retrieved slider bounding box coordinates
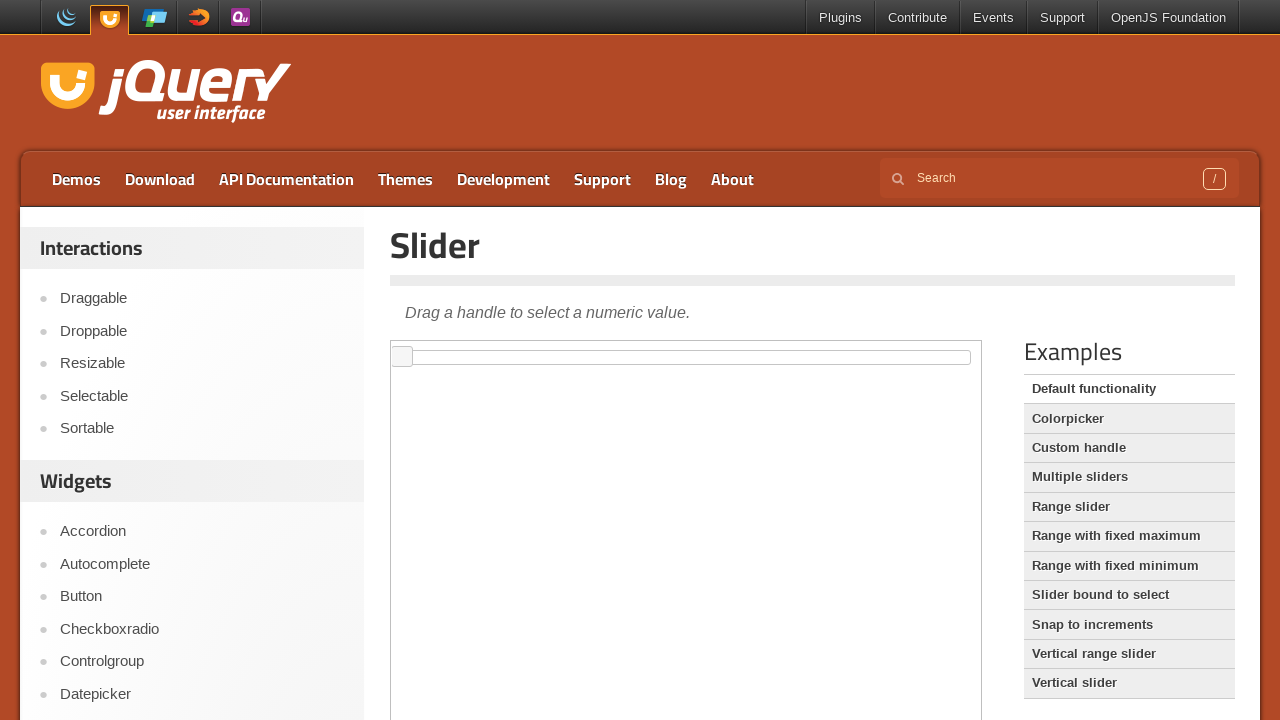

Moved mouse to center of slider element at (686, 357)
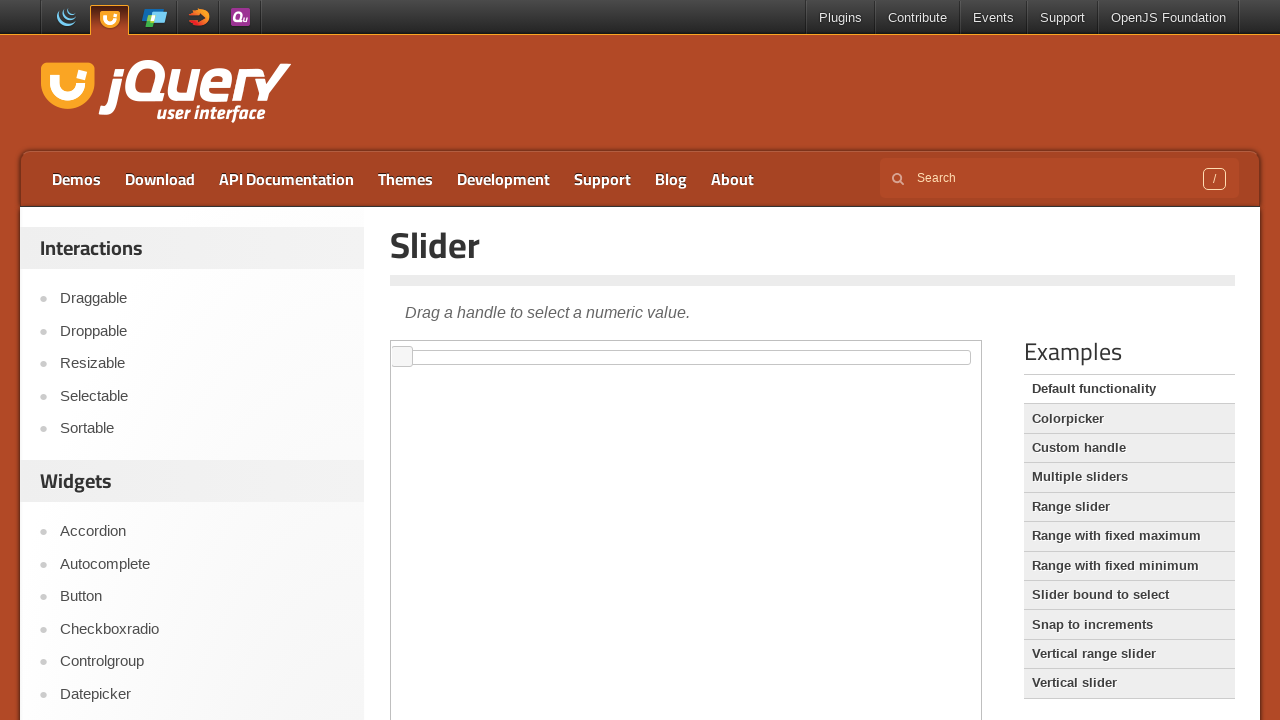

Pressed mouse button down on slider at (686, 357)
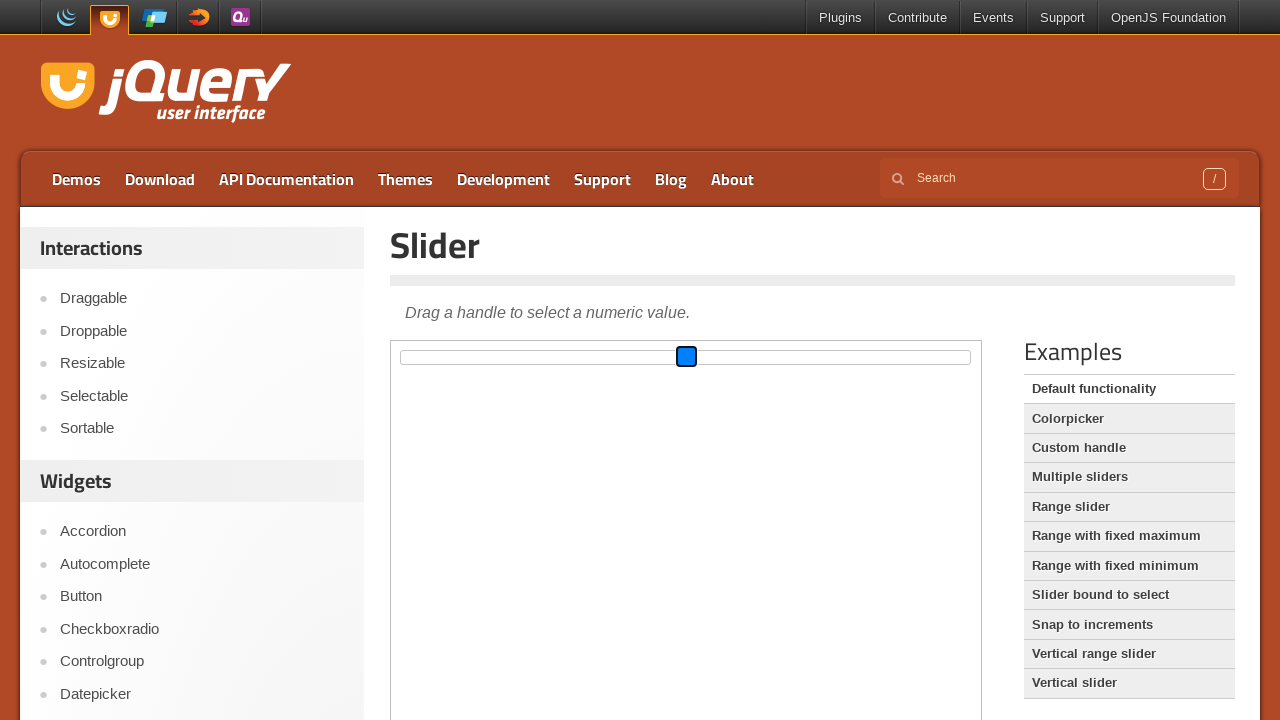

Dragged slider 99 pixels to the right at (785, 357)
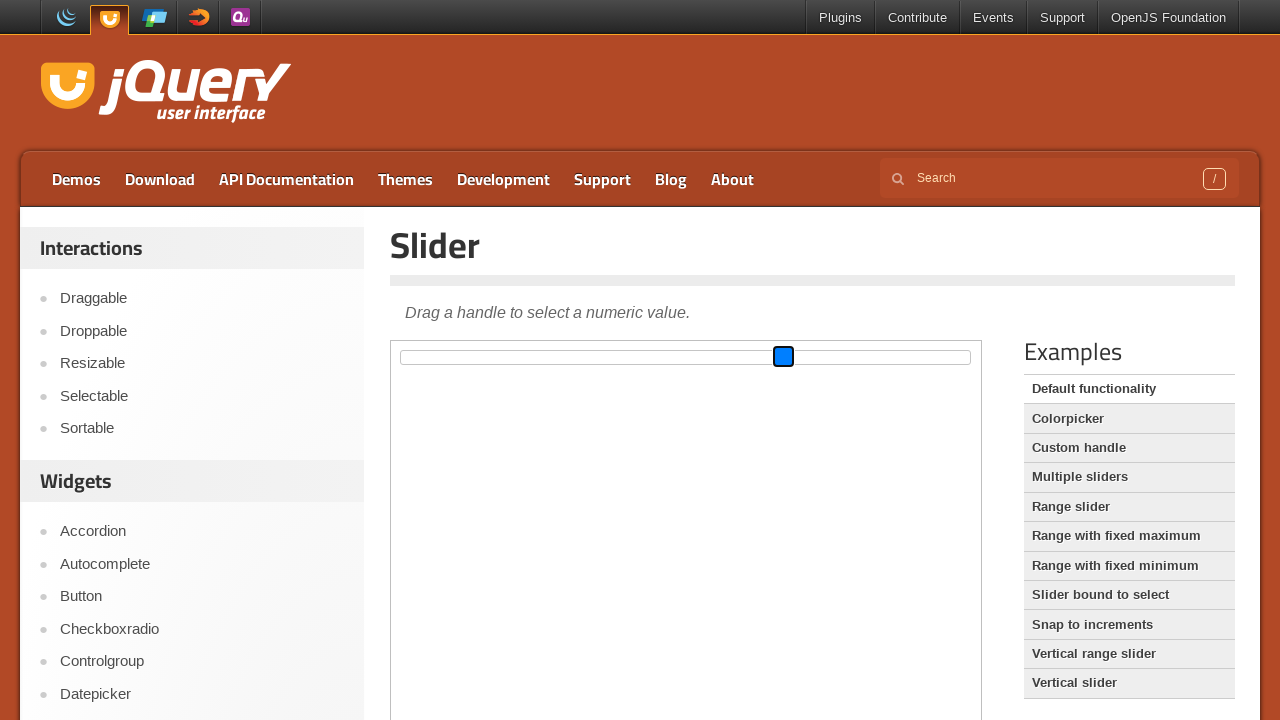

Released mouse button, slider drag completed at (785, 357)
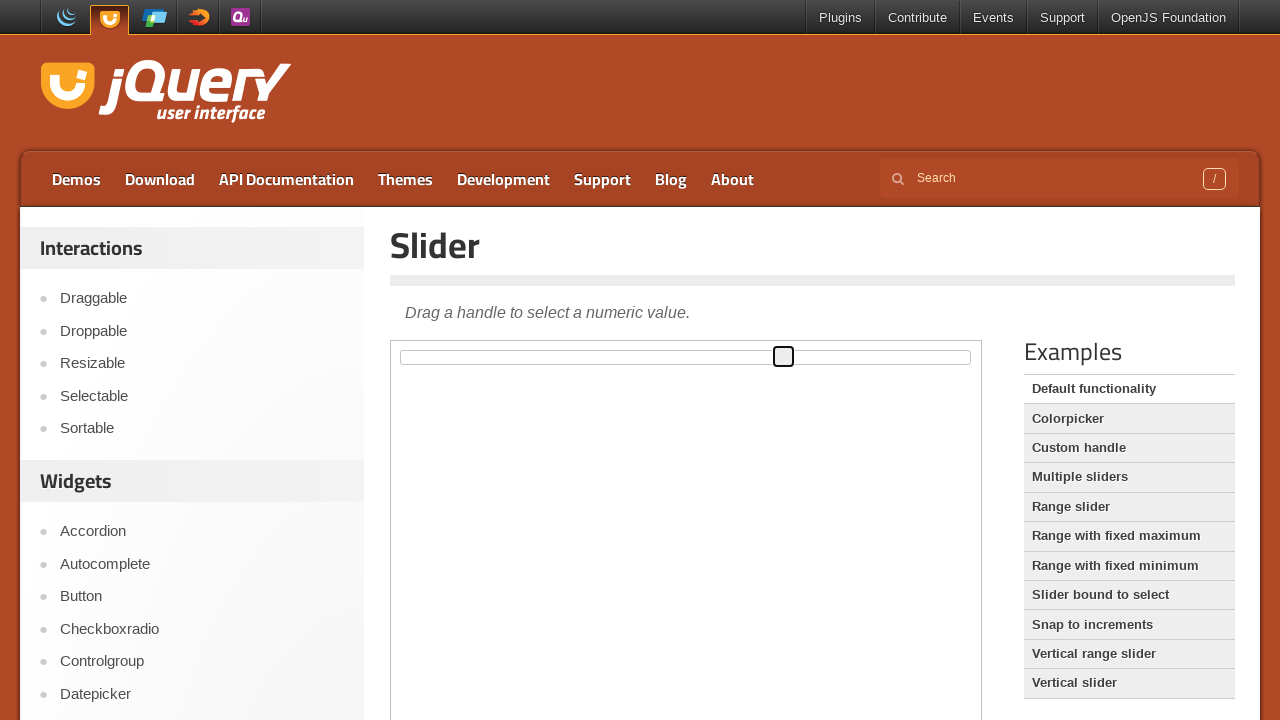

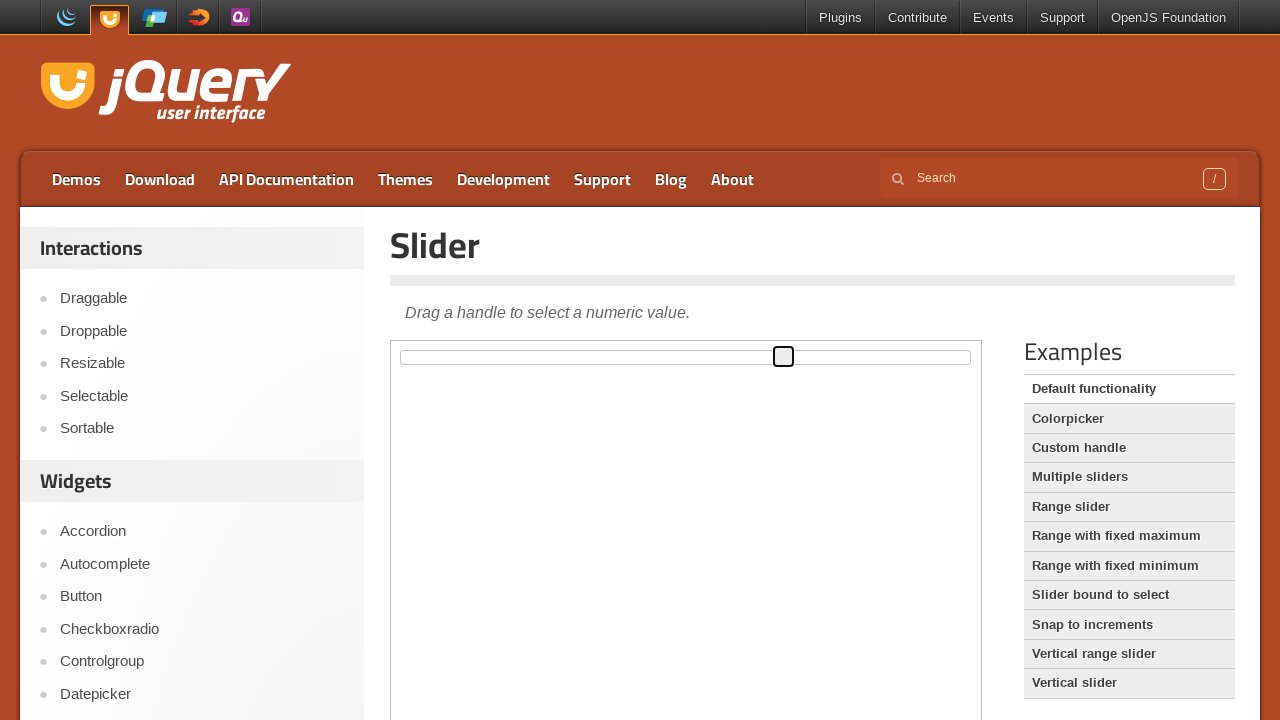